Tests adding products to cart by navigating to a product page and clicking add buttons multiple times for different products with varying quantities.

Starting URL: https://material.playwrightvn.com

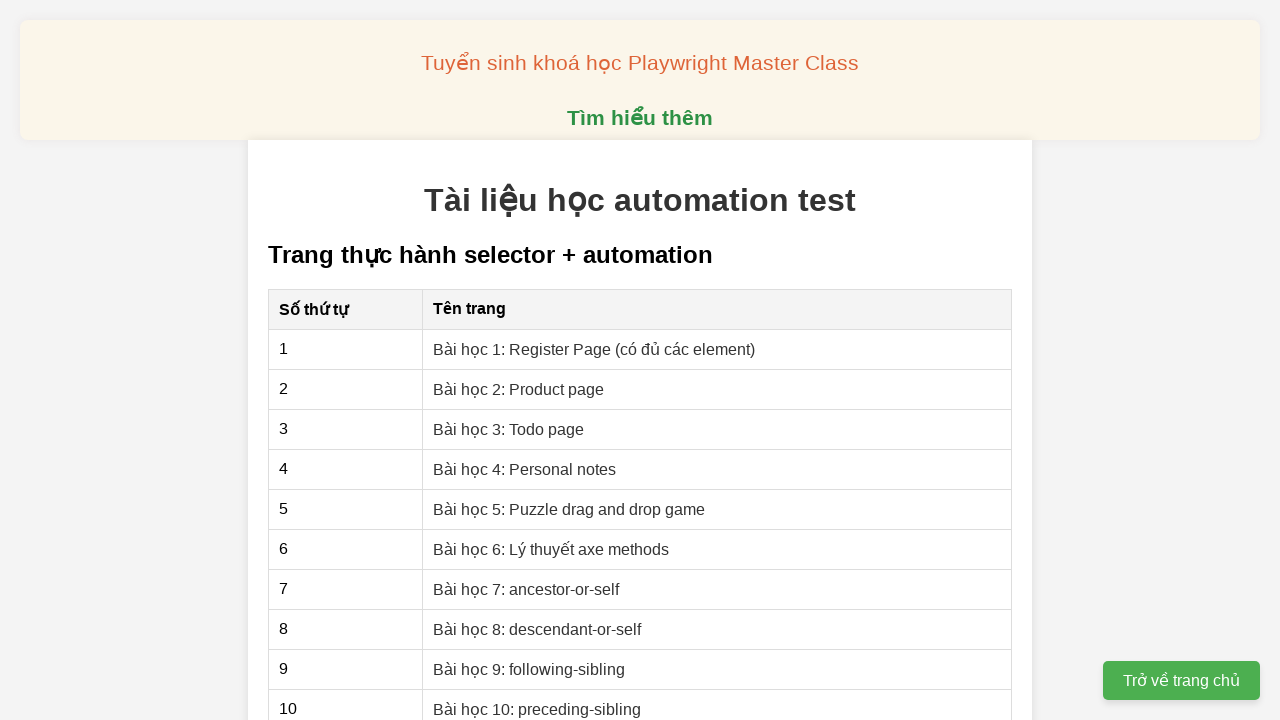

Clicked on Product Page link at (519, 389) on xpath=//a[@href="02-xpath-product-page.html"]
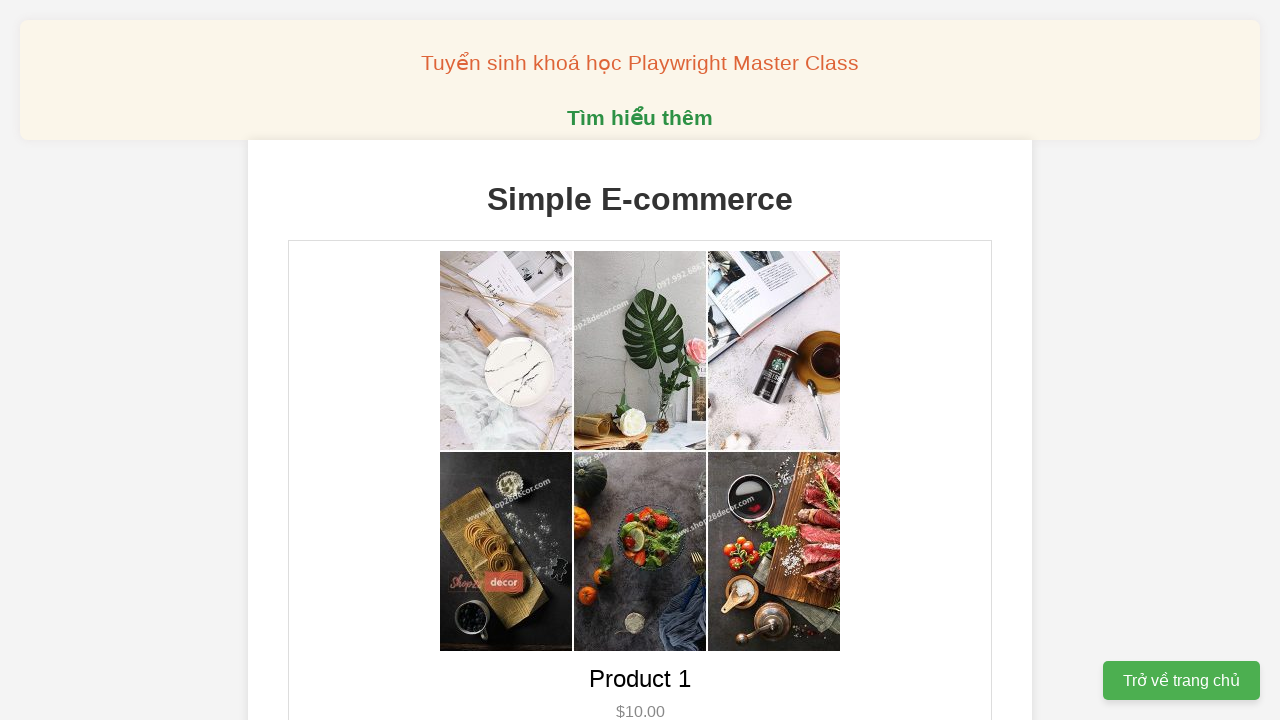

Added Product 1 to cart (2 items) at (640, 360) on xpath=//button[@data-product-id="1"]
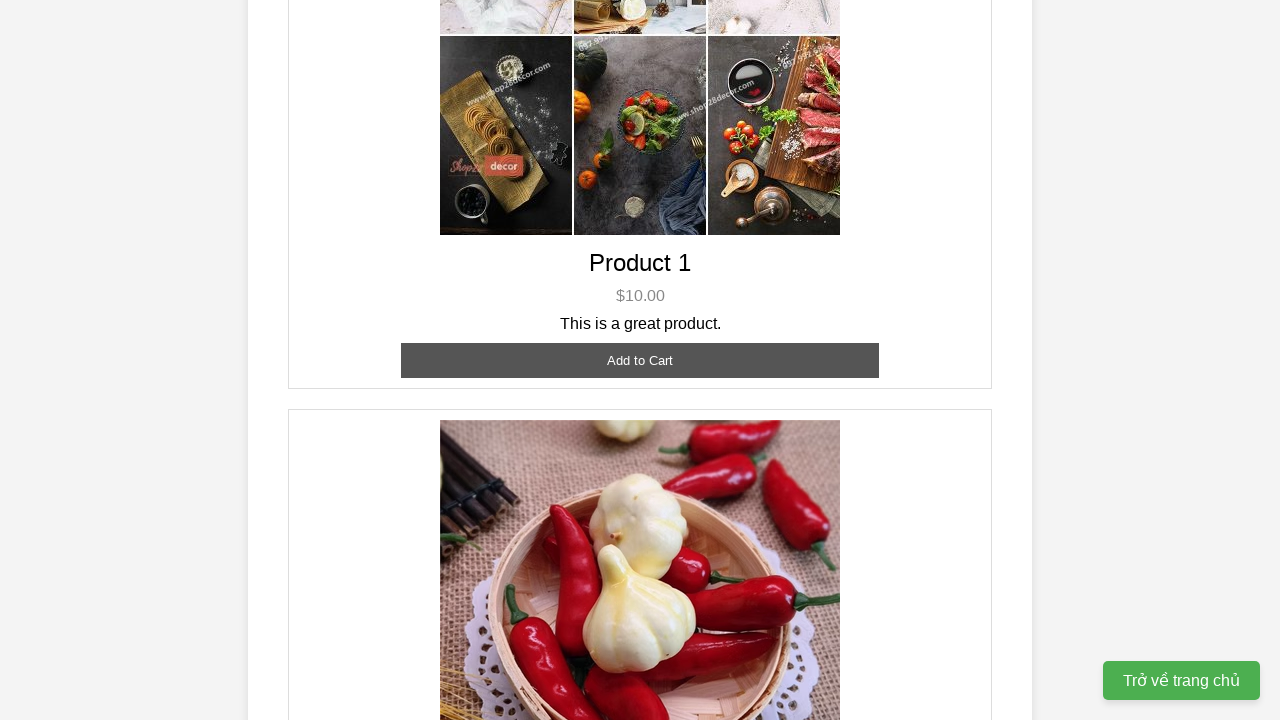

Added Product 2 to cart (3 items) at (640, 360) on xpath=//button[@data-product-id="2"]
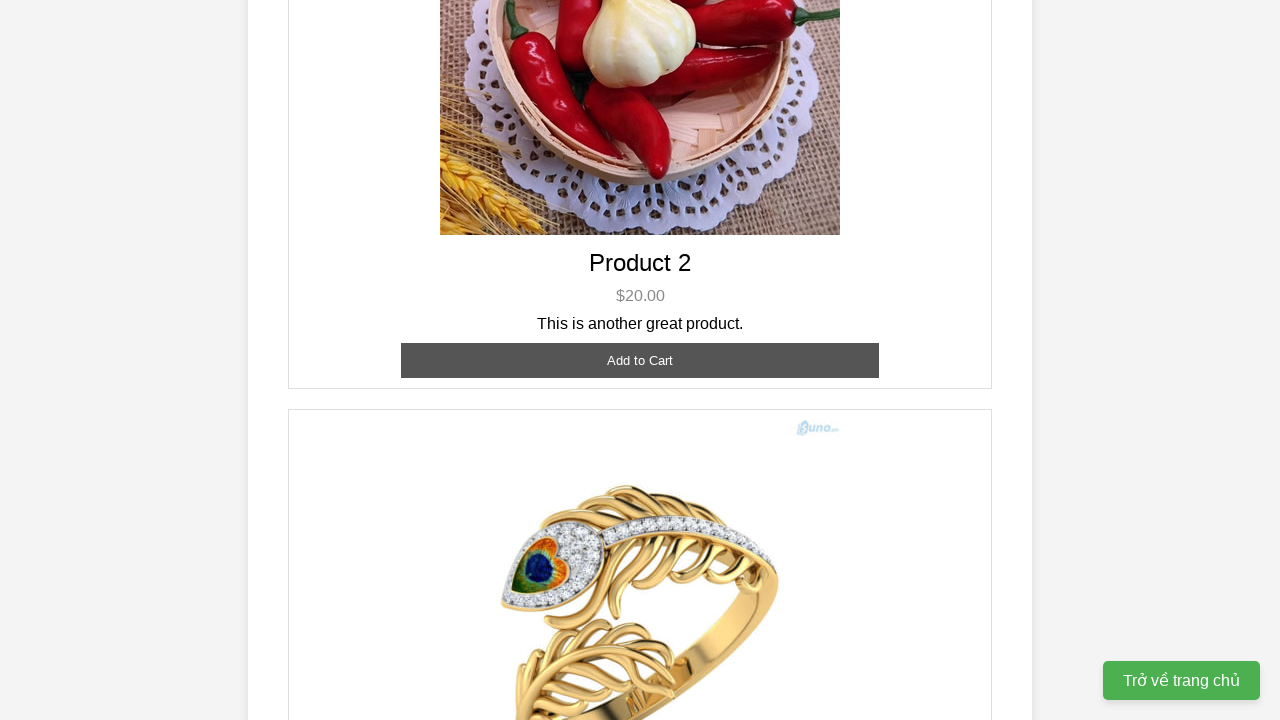

Added Product 3 to cart (1 item) at (640, 388) on xpath=//button[@data-product-id="3"]
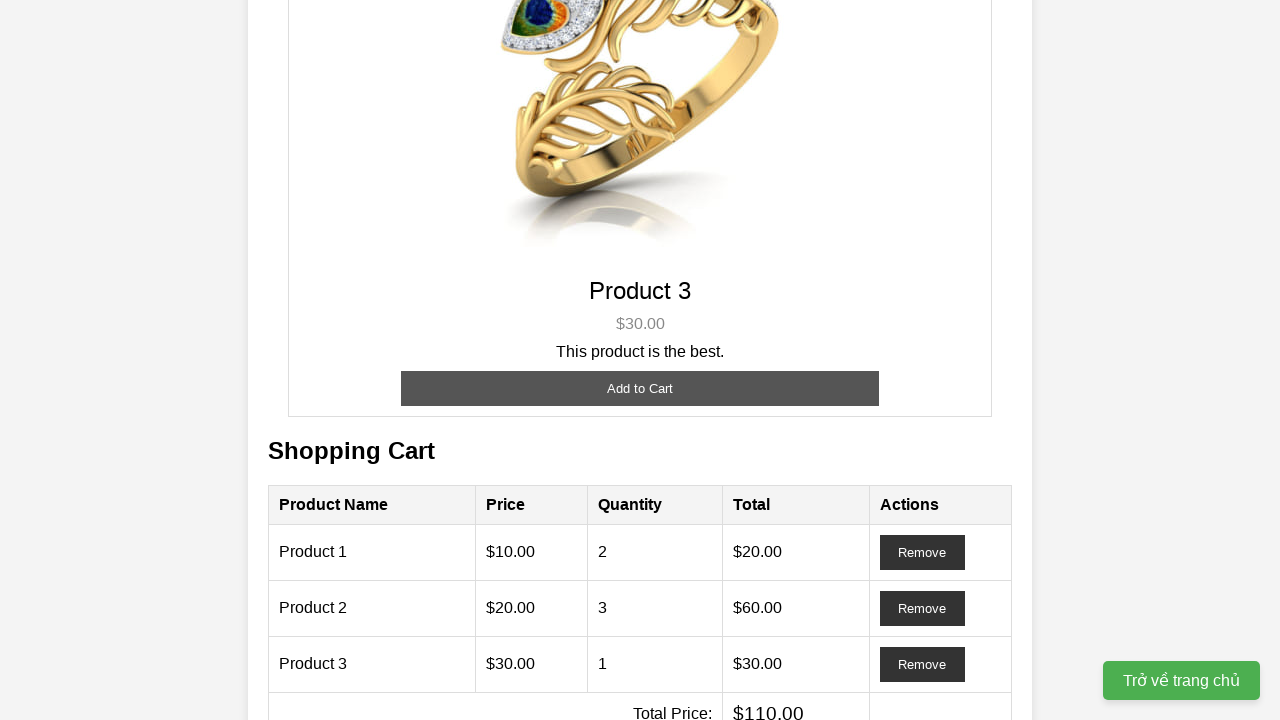

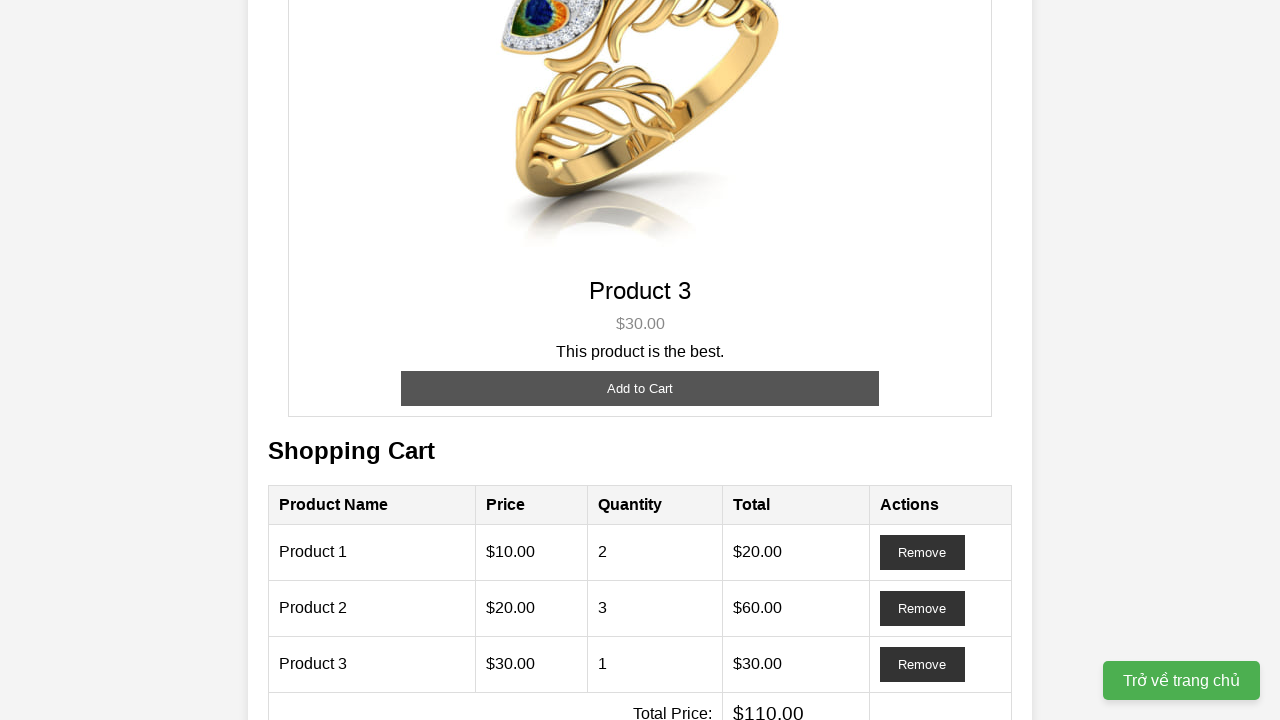